Tests browser window and tab handling functionality by clicking buttons to open new windows/tabs and switching between them

Starting URL: https://demoqa.com/browser-windows

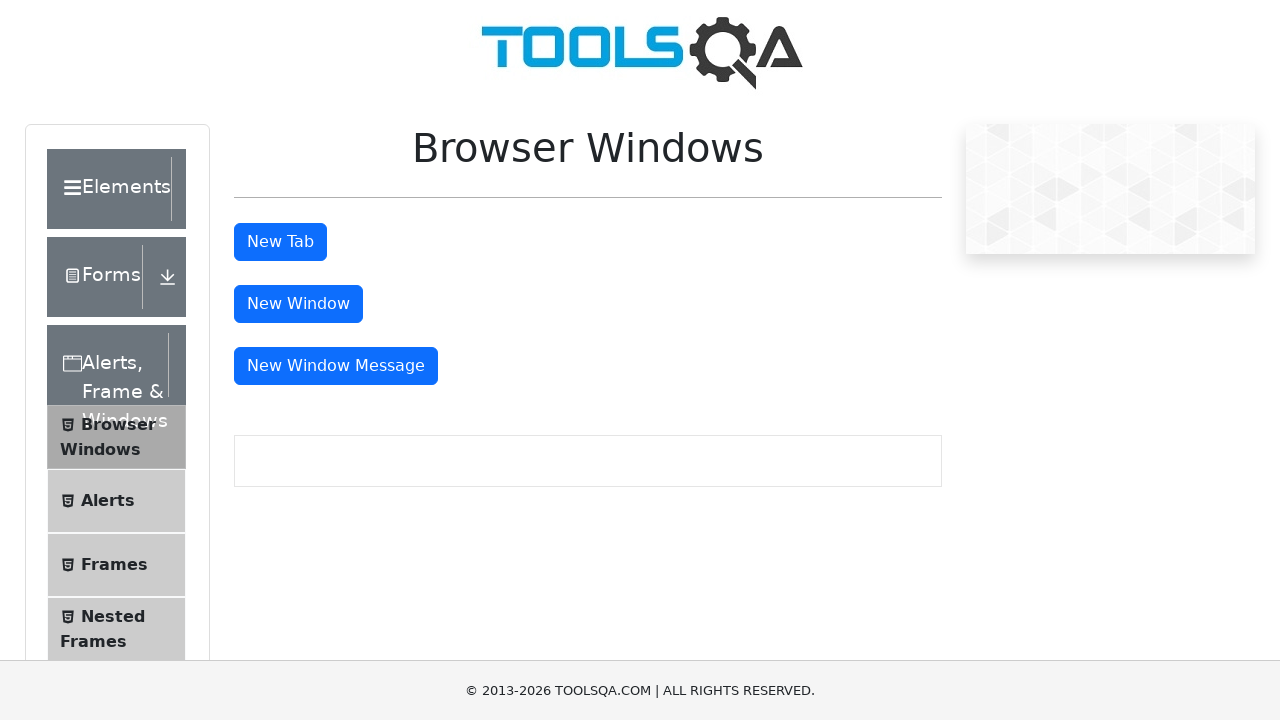

Clicked button to open new tab at (280, 242) on button#tabButton
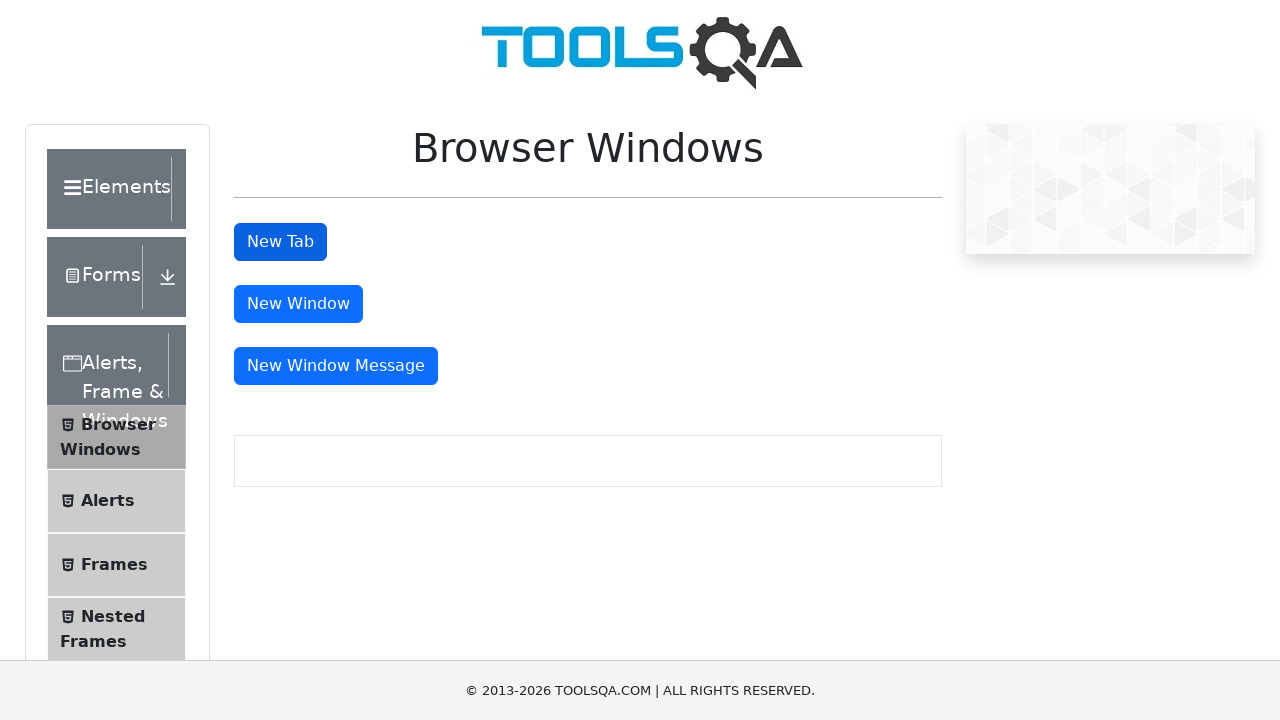

Clicked button to open new window at (298, 304) on button#windowButton
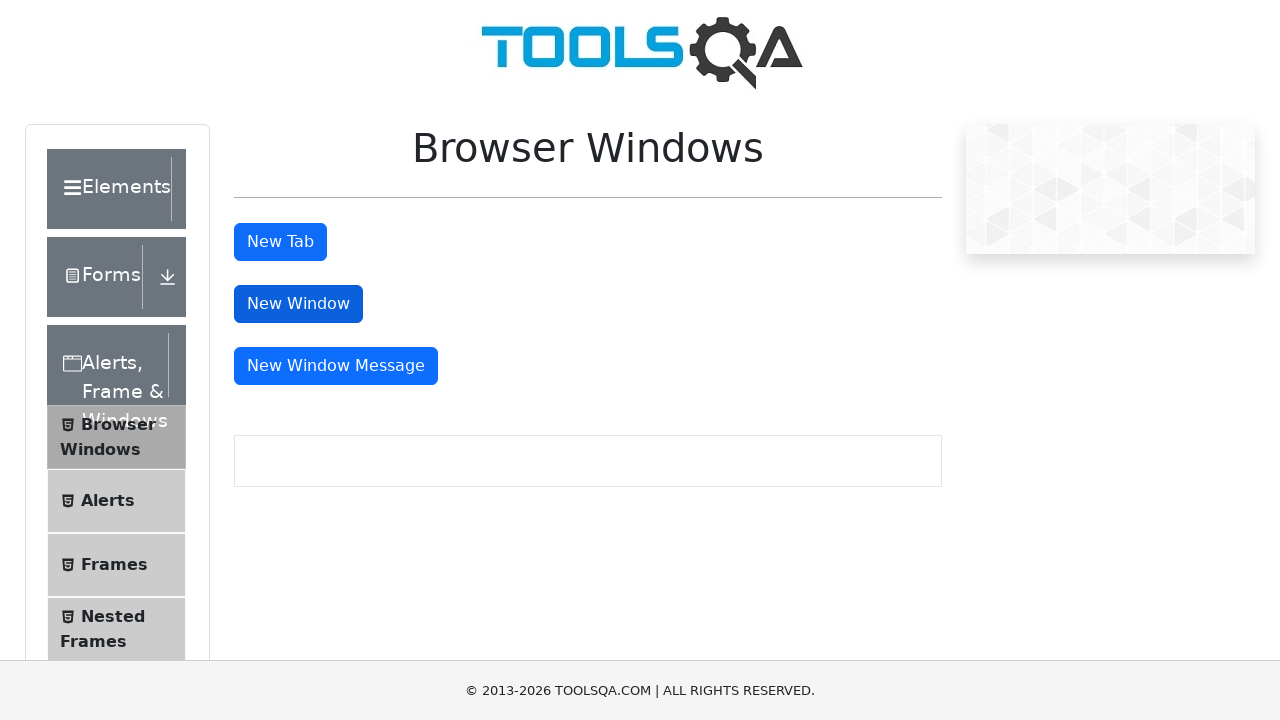

Clicked button to open message window at (336, 366) on button#messageWindowButton
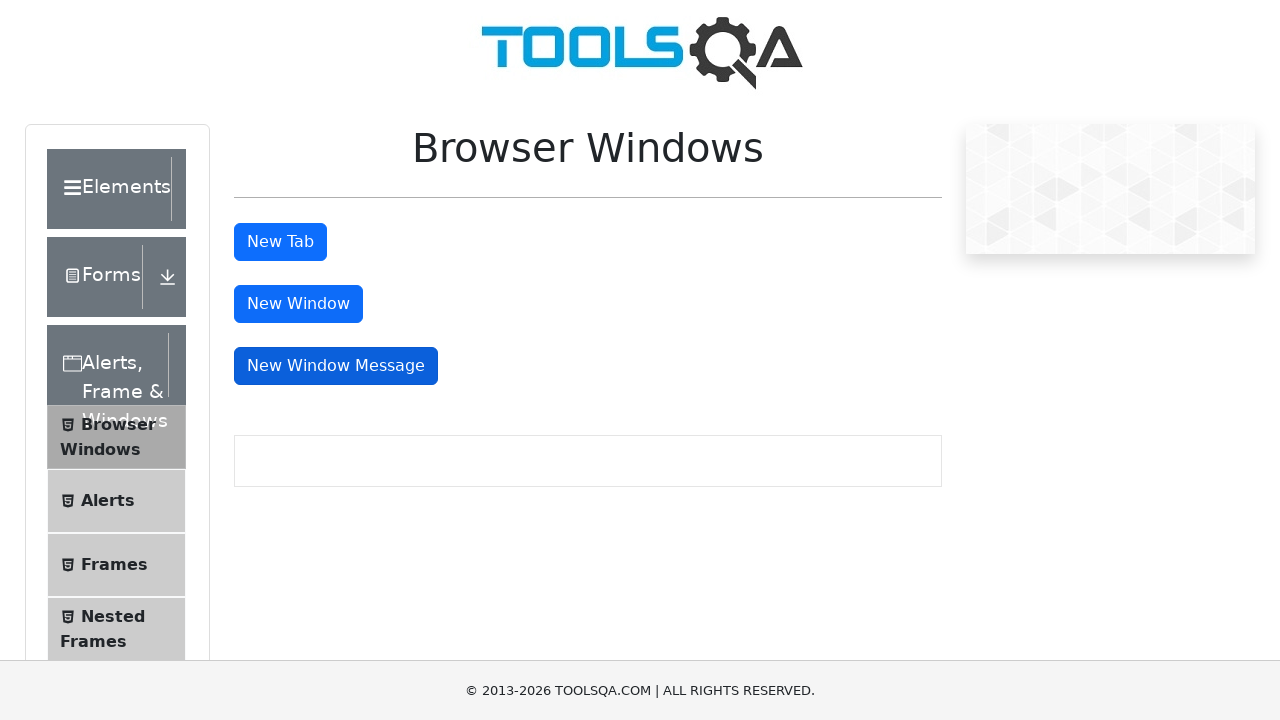

Retrieved all pages - Total windows/tabs: 4
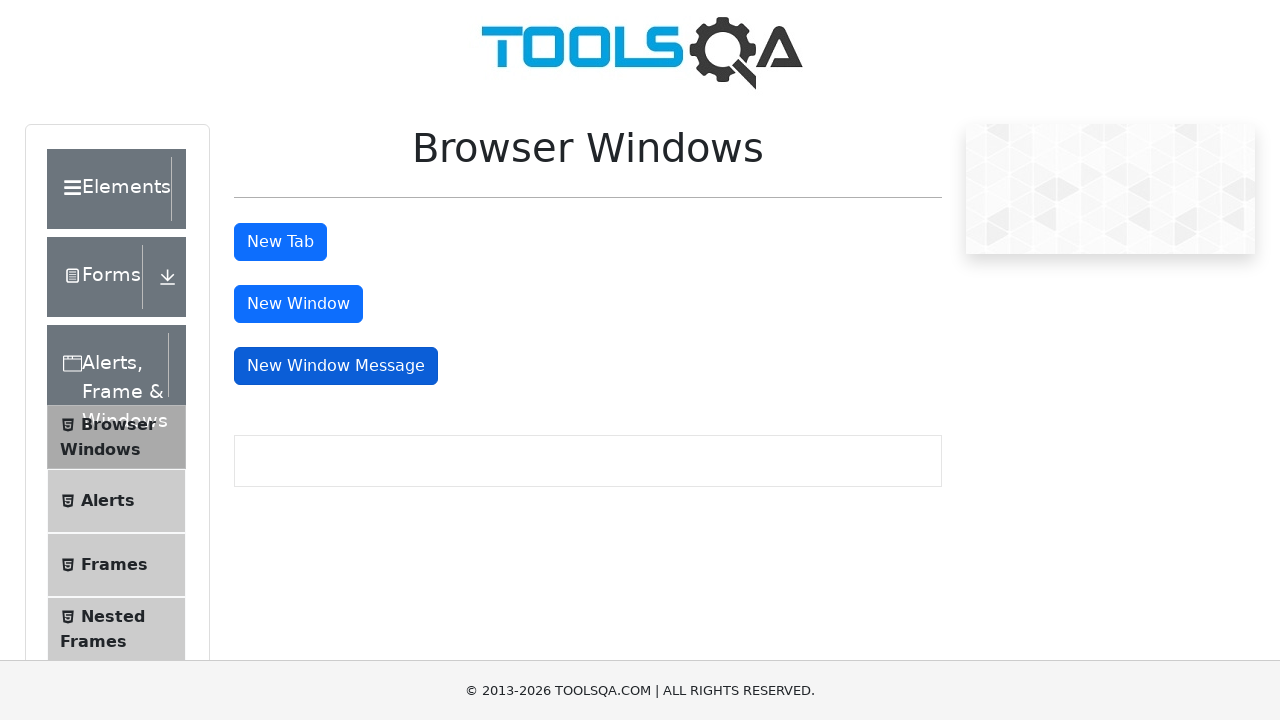

Switched to new window/tab - Title: 
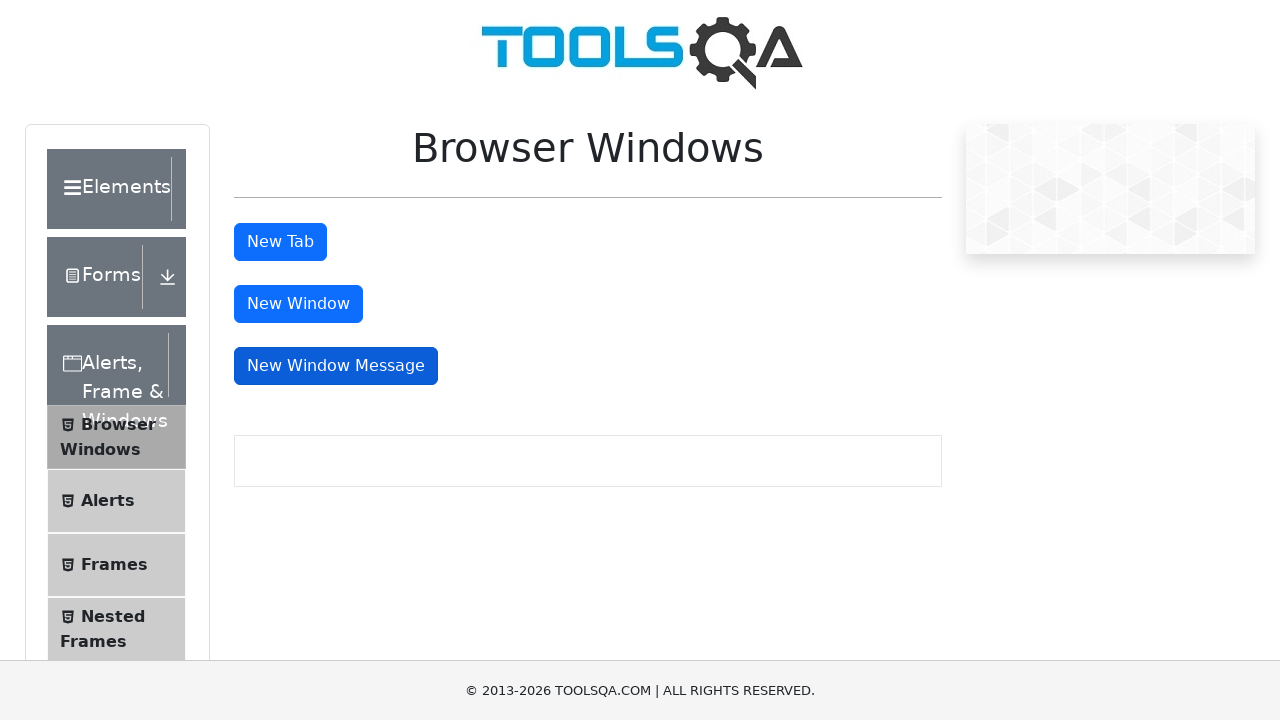

Switched back to main window - Title: demosite
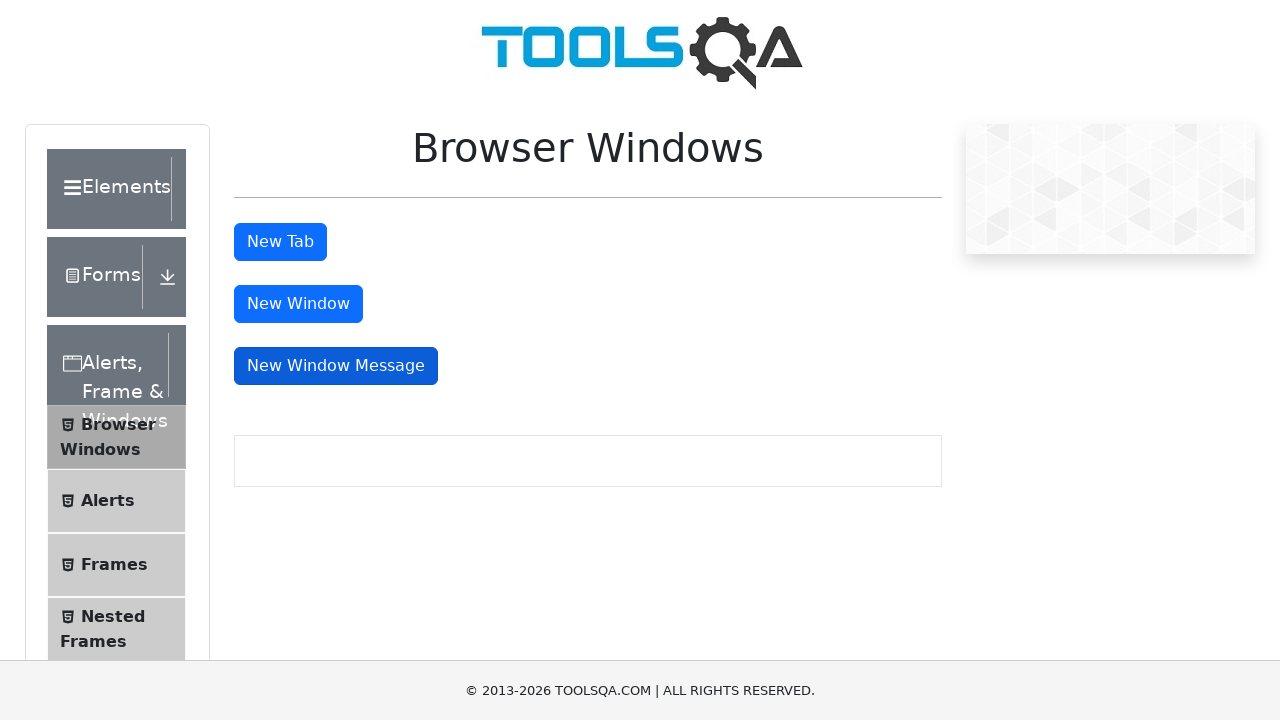

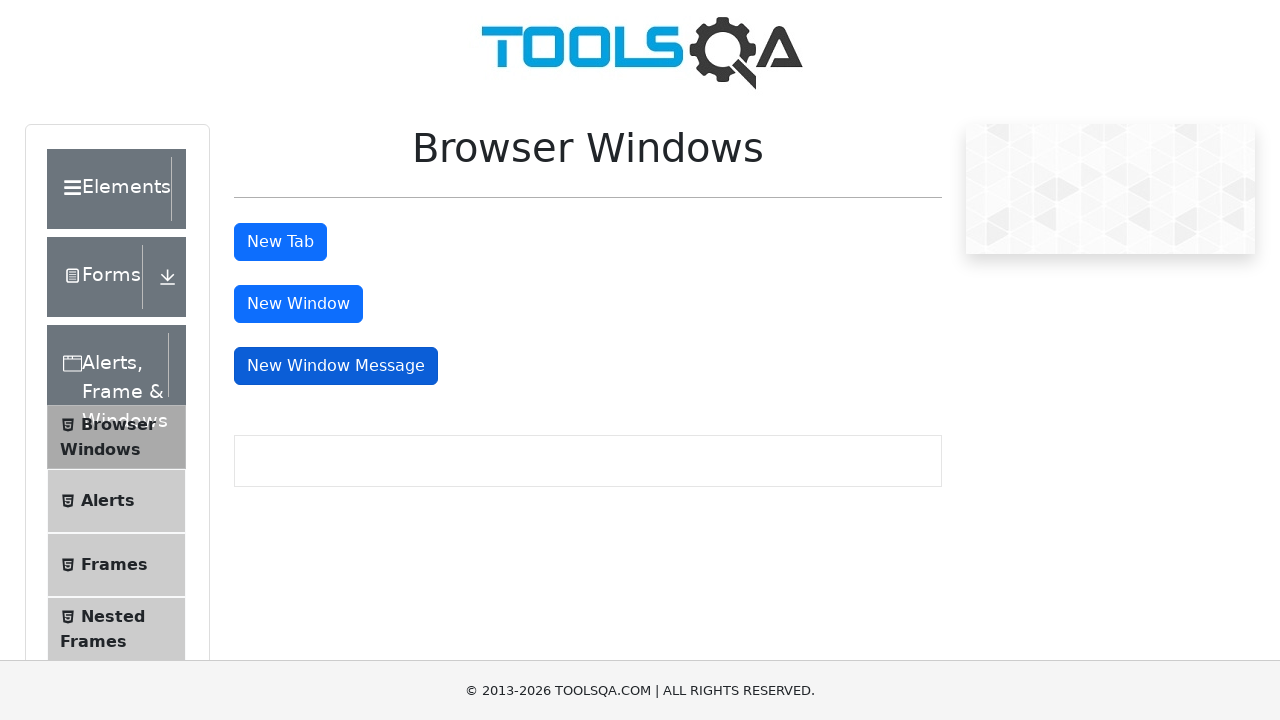